Navigates to example.com and clicks on a link element, demonstrating basic ElementHandle usage for selecting and interacting with DOM elements.

Starting URL: https://example.com

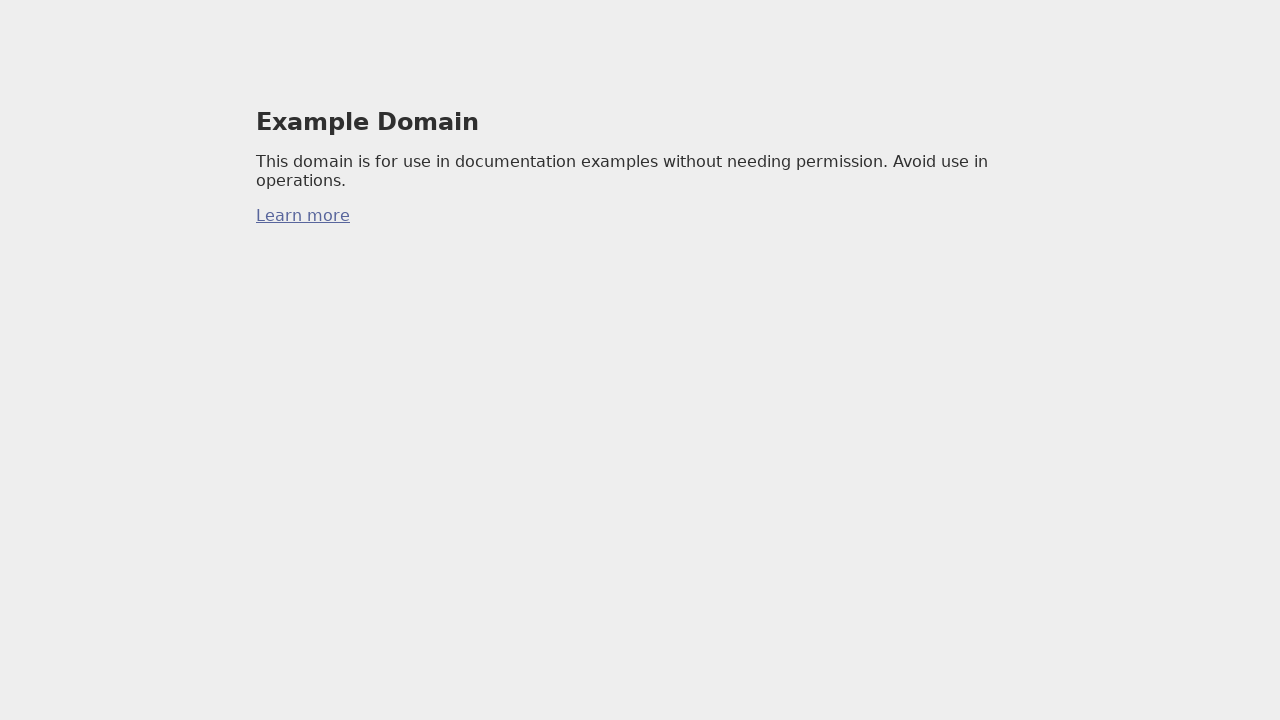

Selected the first anchor element on the page
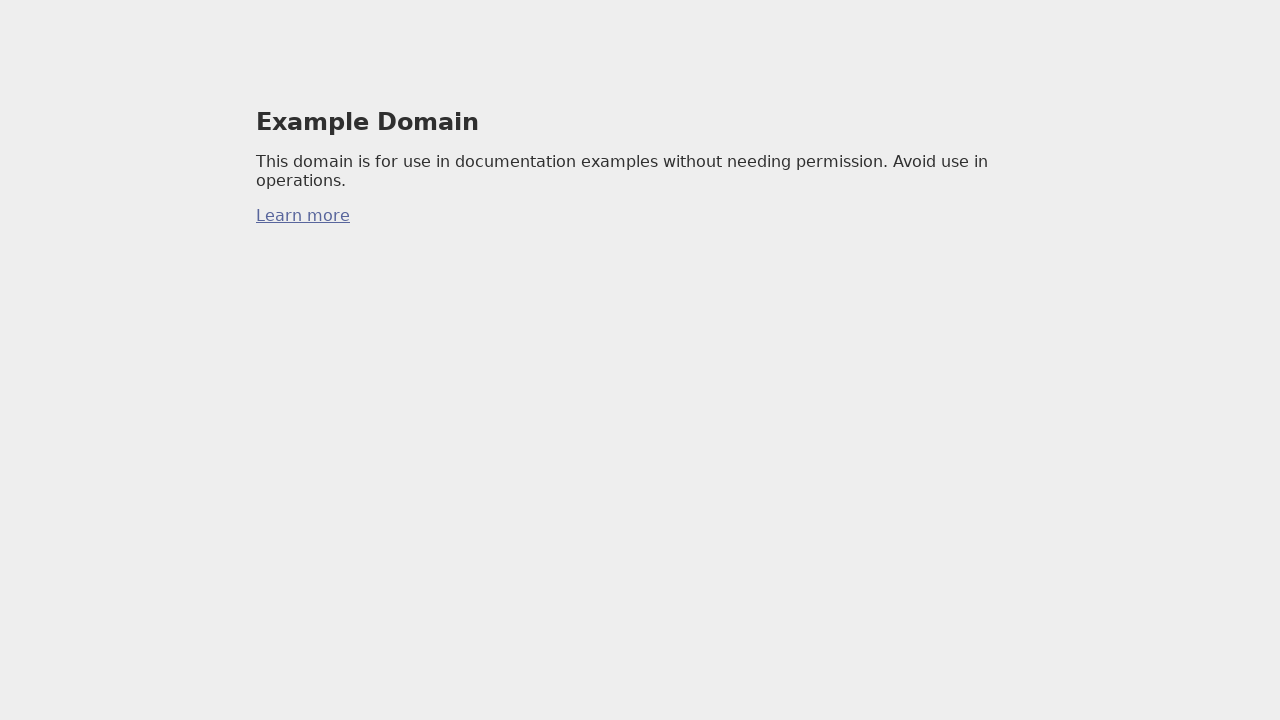

Clicked on the selected anchor element
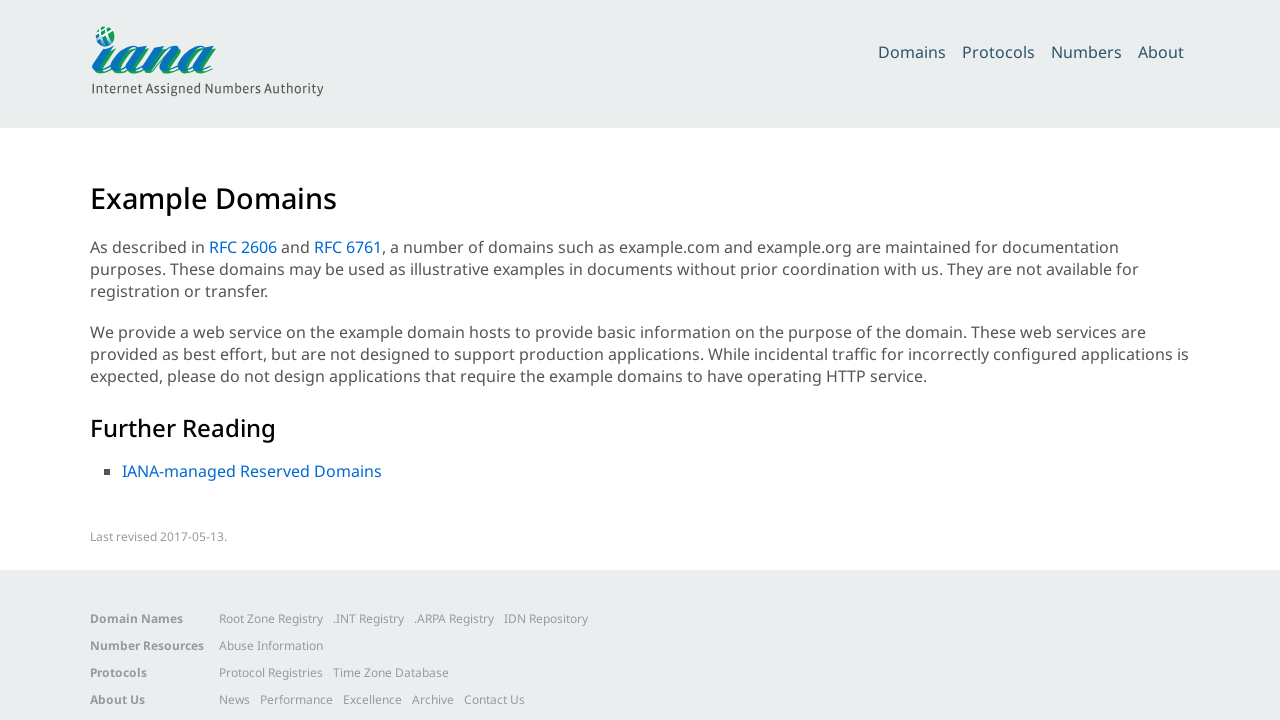

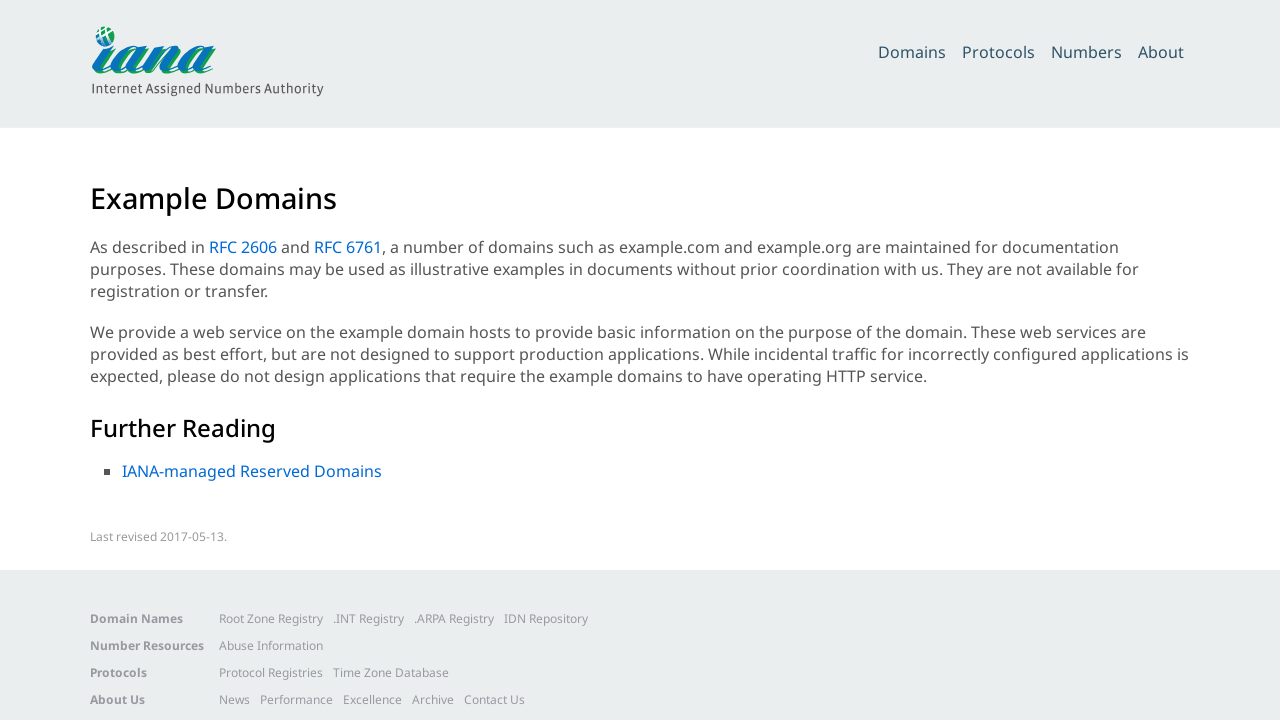